Tests various dropdown selection interactions including standard select dropdowns, country/city selection, autocomplete, and language selection on a form interface

Starting URL: https://www.leafground.com/select.xhtml

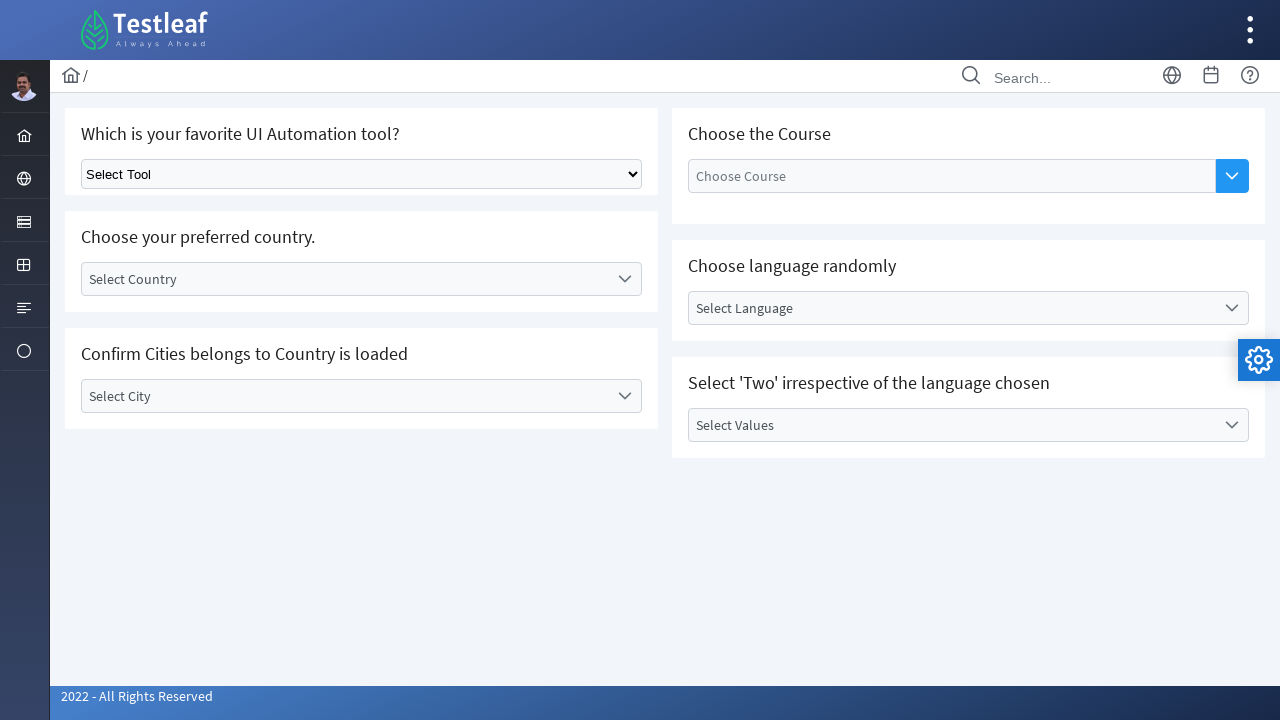

Selected automation tool from standard dropdown at index 1 on select.ui-selectonemenu
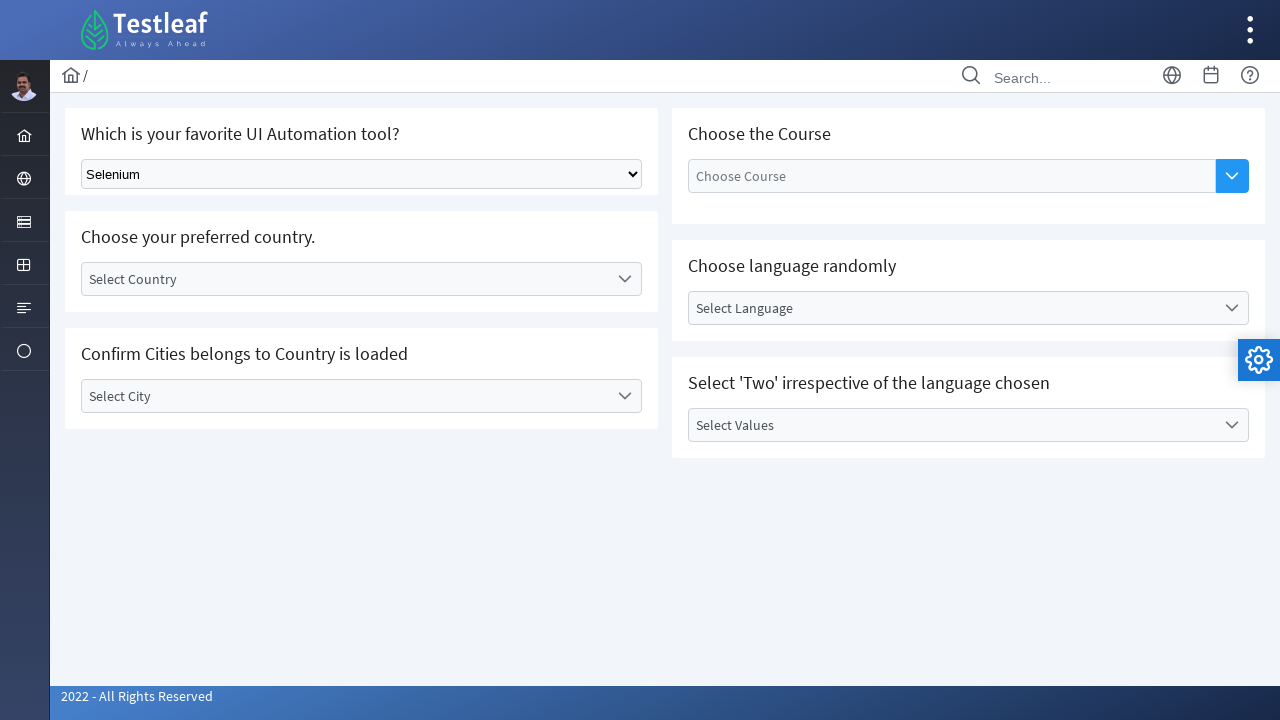

Clicked on 'Select Country' label to open country dropdown at (345, 279) on label:has-text('Select Country')
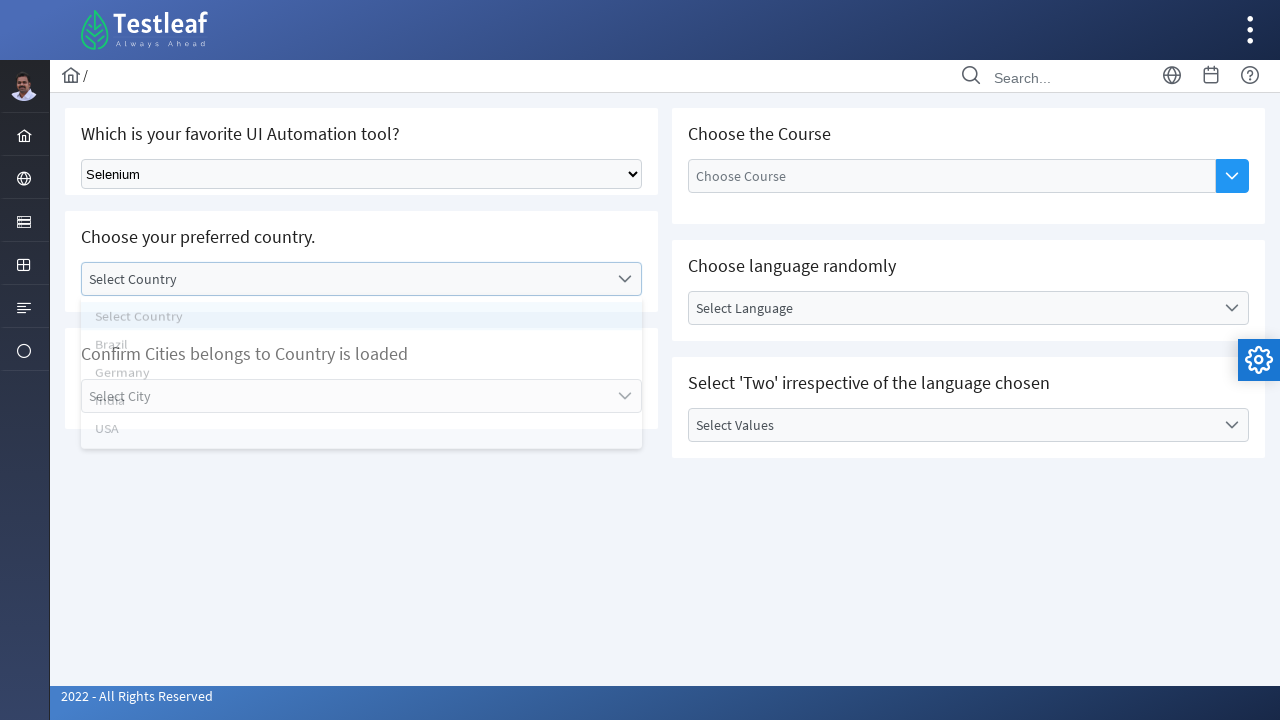

Selected 'India' from country dropdown at (362, 415) on li:has-text('India')
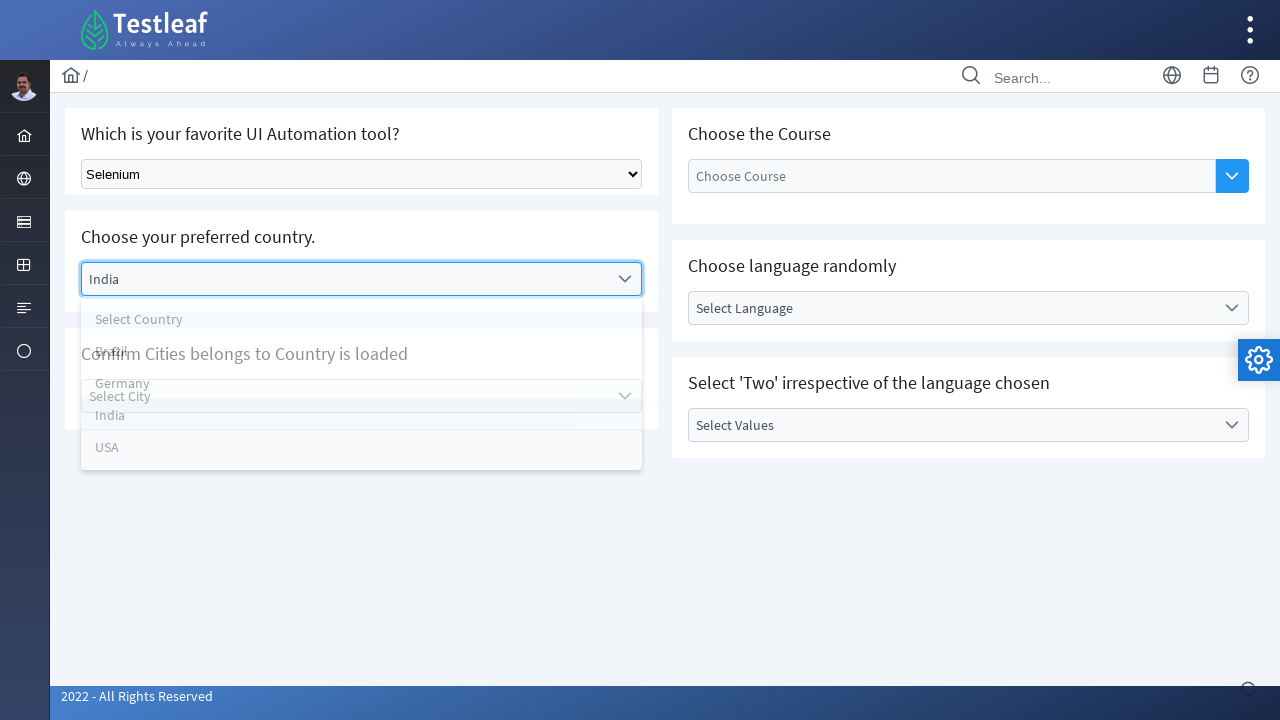

Clicked on 'Select City' label to open city dropdown at (345, 396) on label:has-text('Select City')
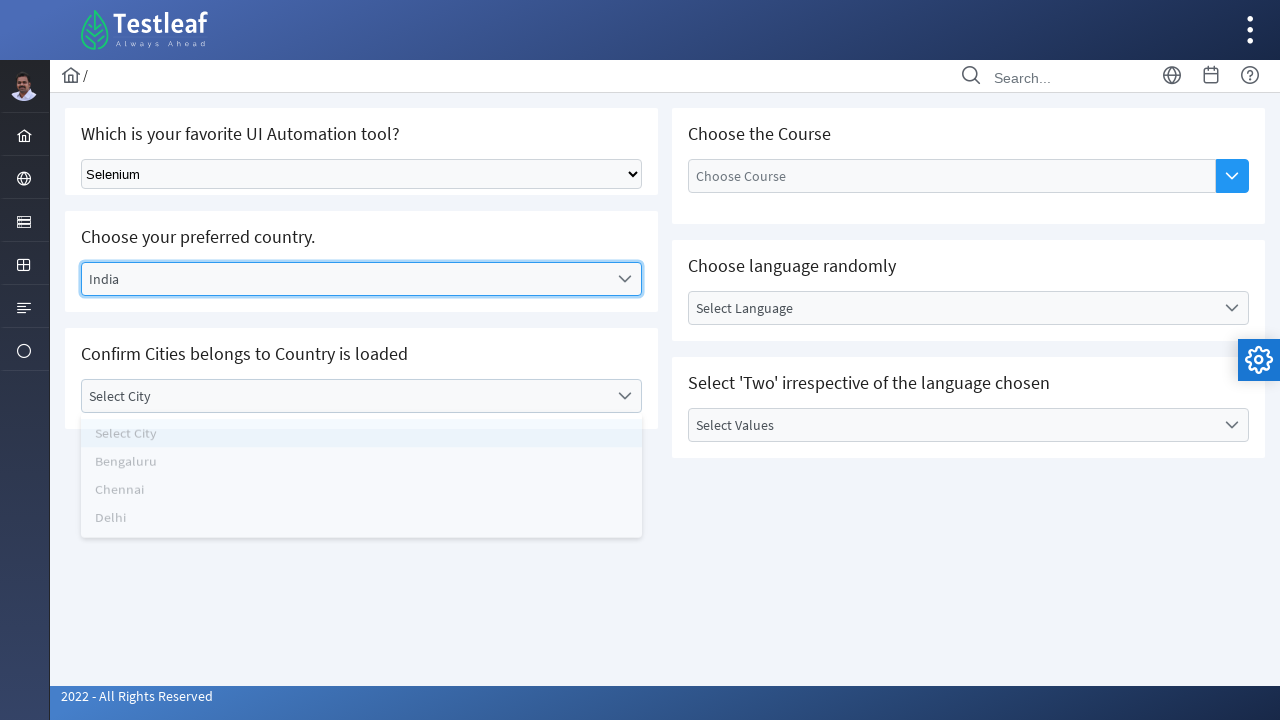

Selected 'Chennai' from city dropdown at (362, 500) on li[data-label='Chennai']
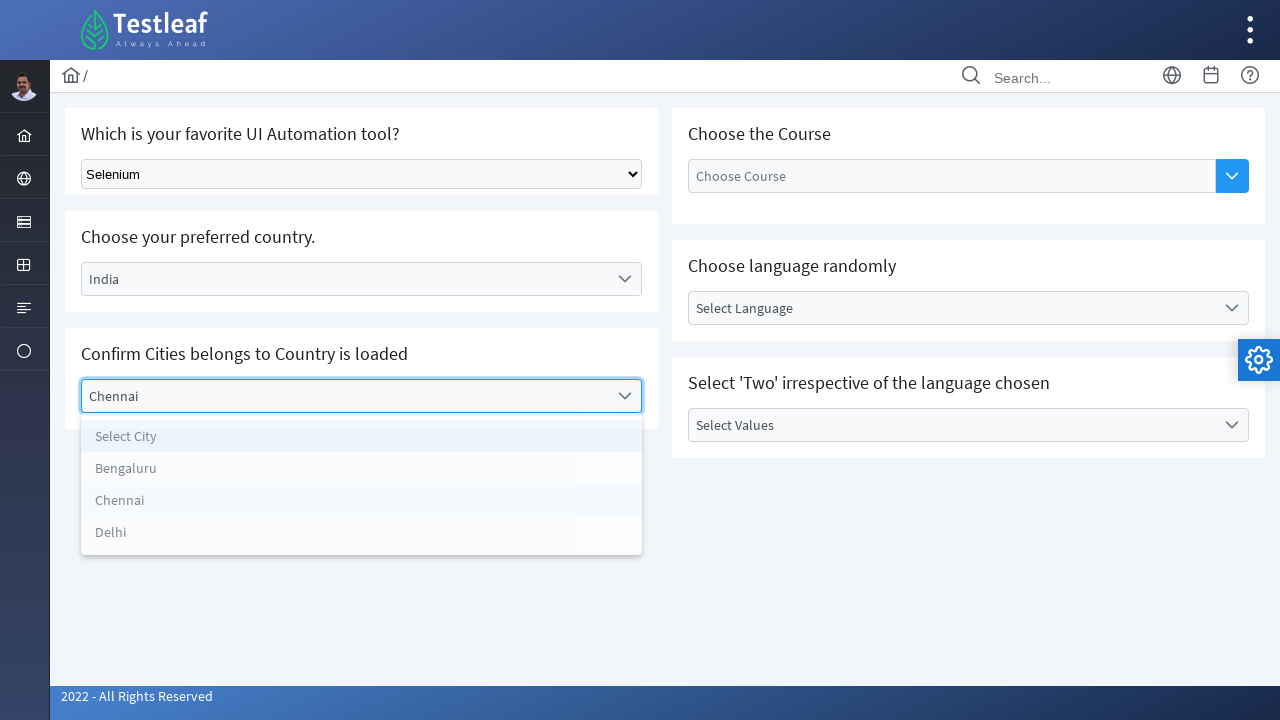

Clicked on autocomplete dropdown button to open suggestions at (1232, 176) on button.ui-autocomplete-dropdown.ui-button.ui-widget.ui-state-default.ui-corner-r
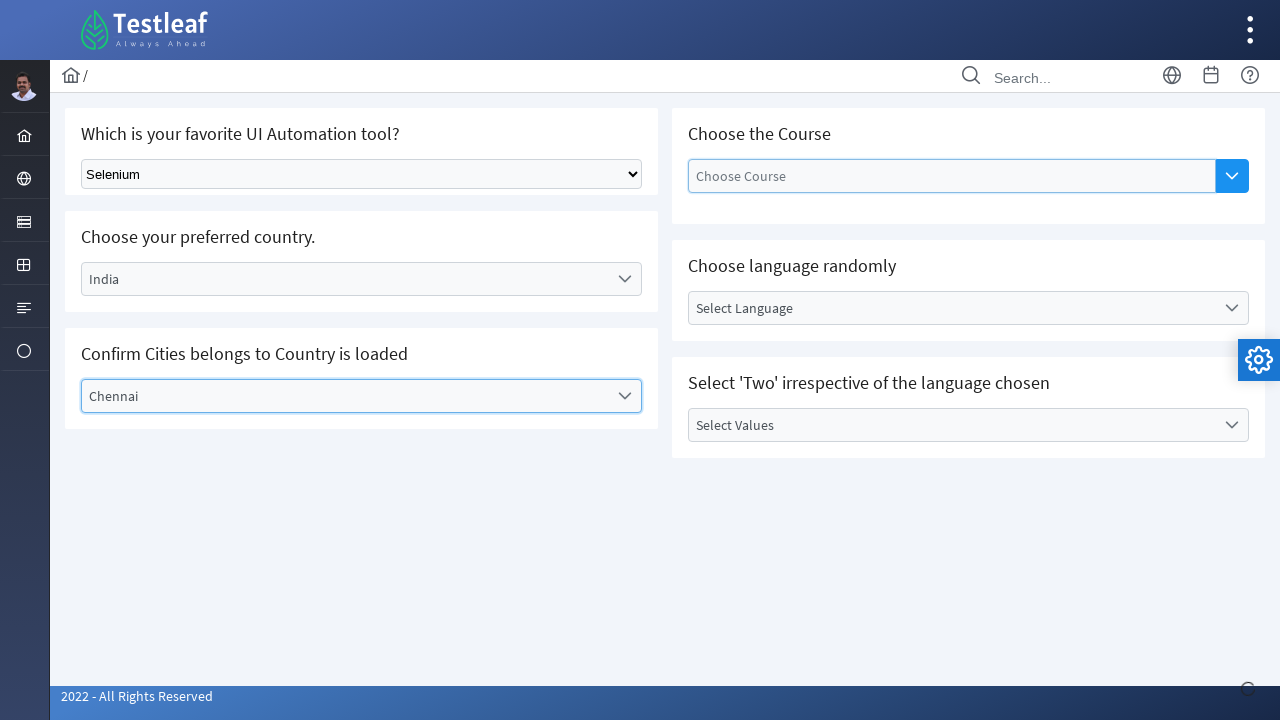

Selected 'Selenium WebDriver' from autocomplete dropdown at (952, 295) on li:has-text('Selenium WebDriver')
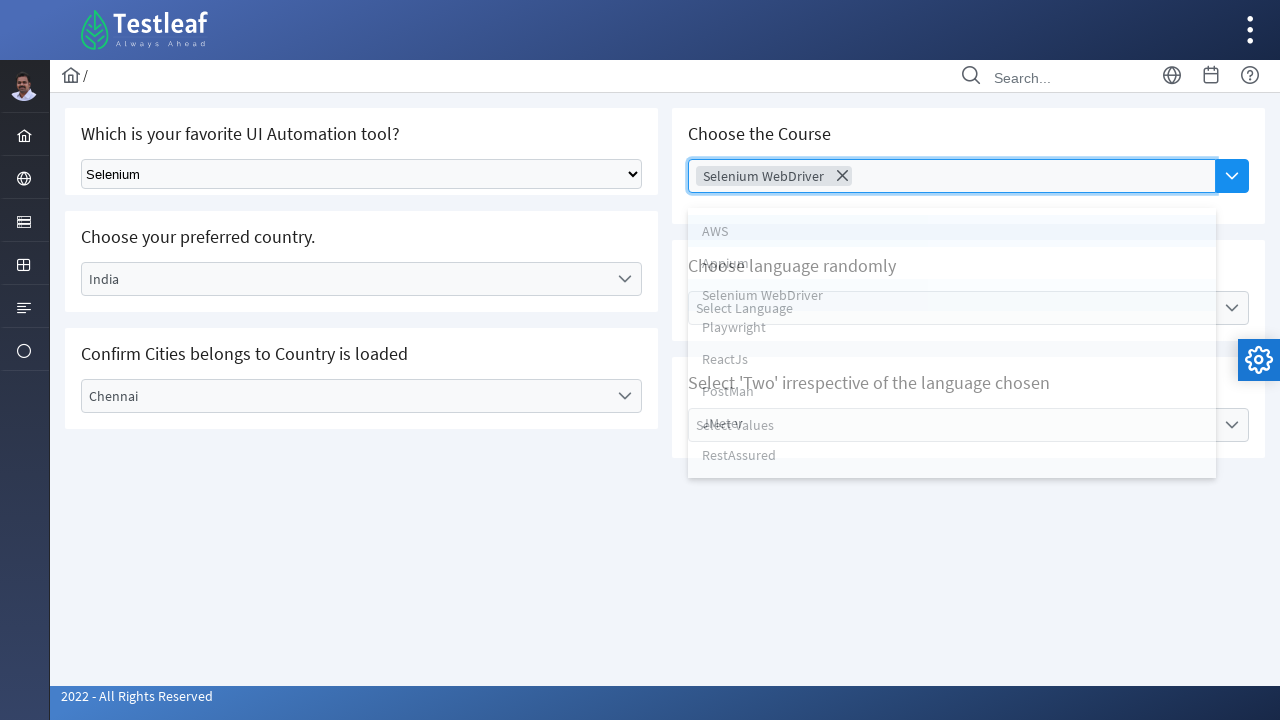

Clicked on 'Select Language' label to open language dropdown at (952, 308) on label:has-text('Select Language')
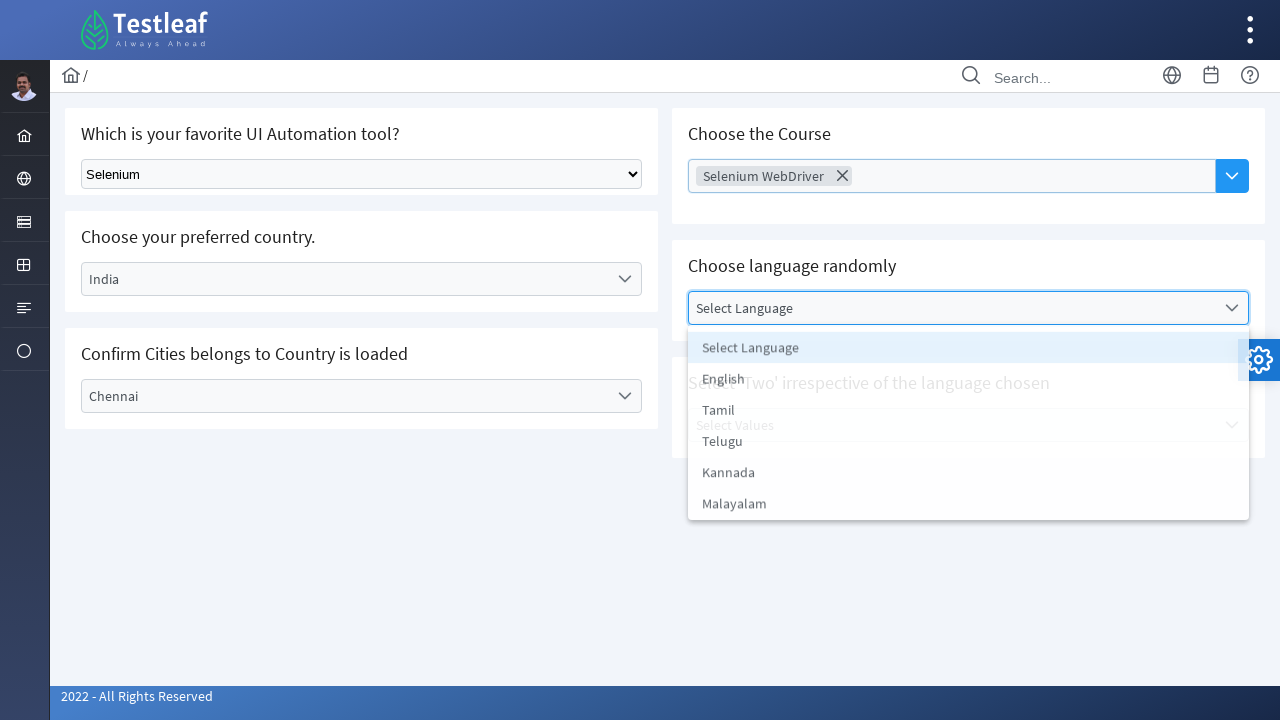

Selected 'English' from language dropdown at (968, 380) on li:has-text('English')
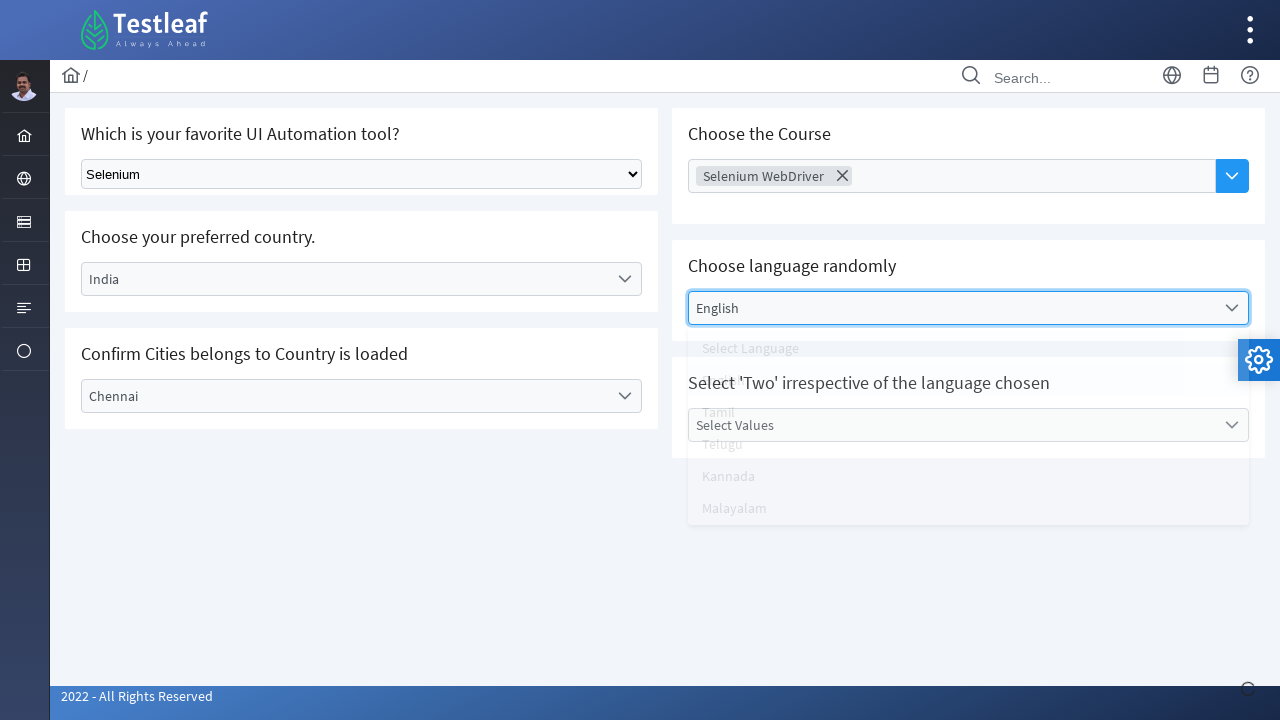

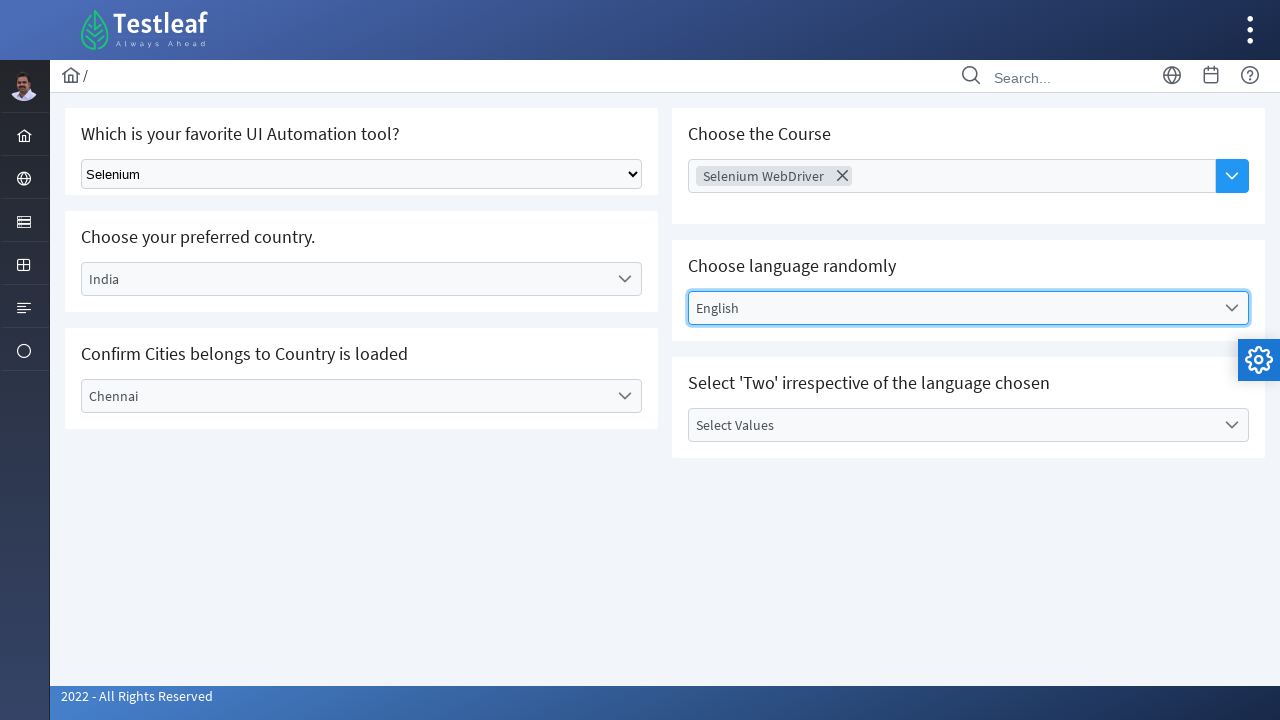